Tests highlighting the currently applied filter by clicking through All, Active, and Completed links

Starting URL: https://demo.playwright.dev/todomvc

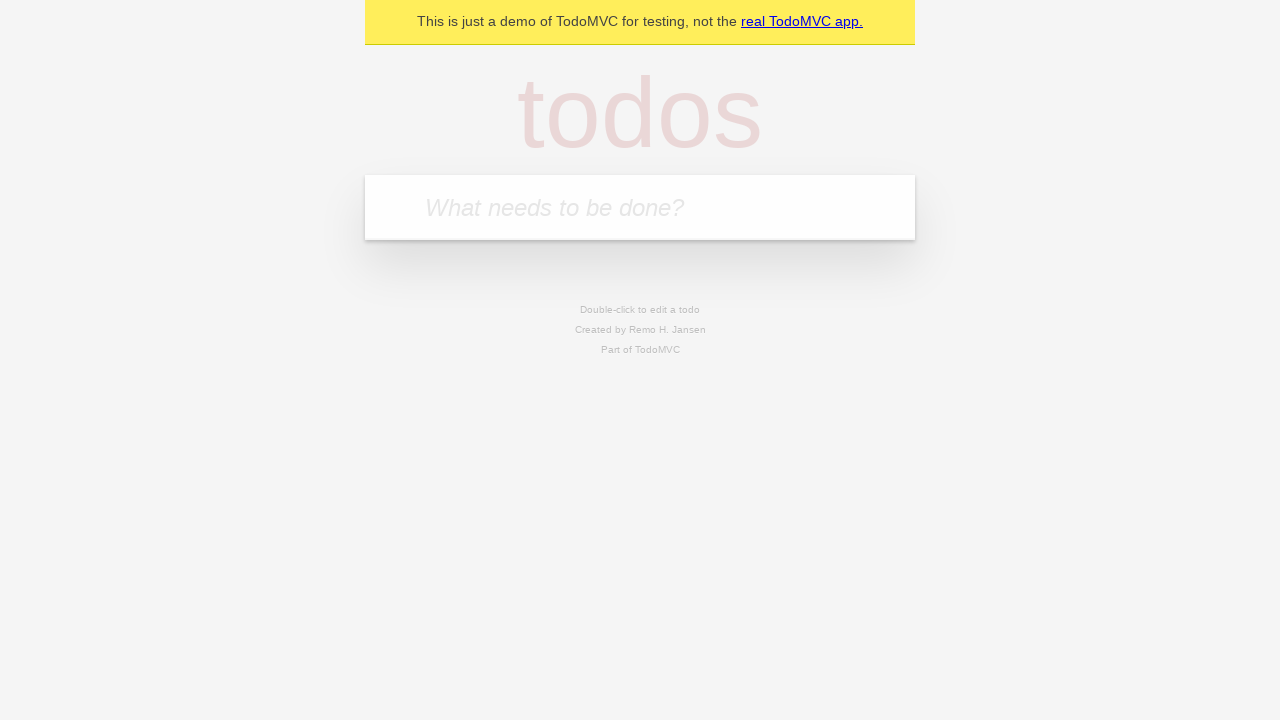

Filled todo input with 'buy some cheese' on internal:attr=[placeholder="What needs to be done?"i]
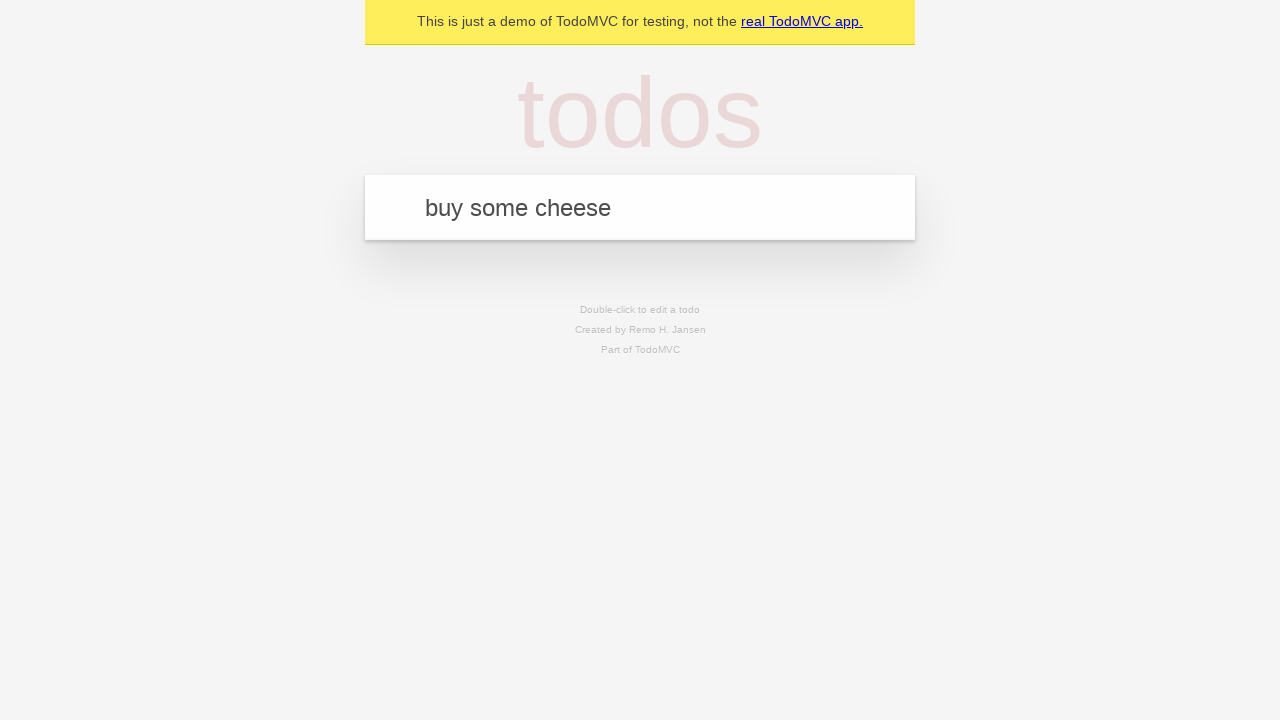

Pressed Enter to add 'buy some cheese' todo on internal:attr=[placeholder="What needs to be done?"i]
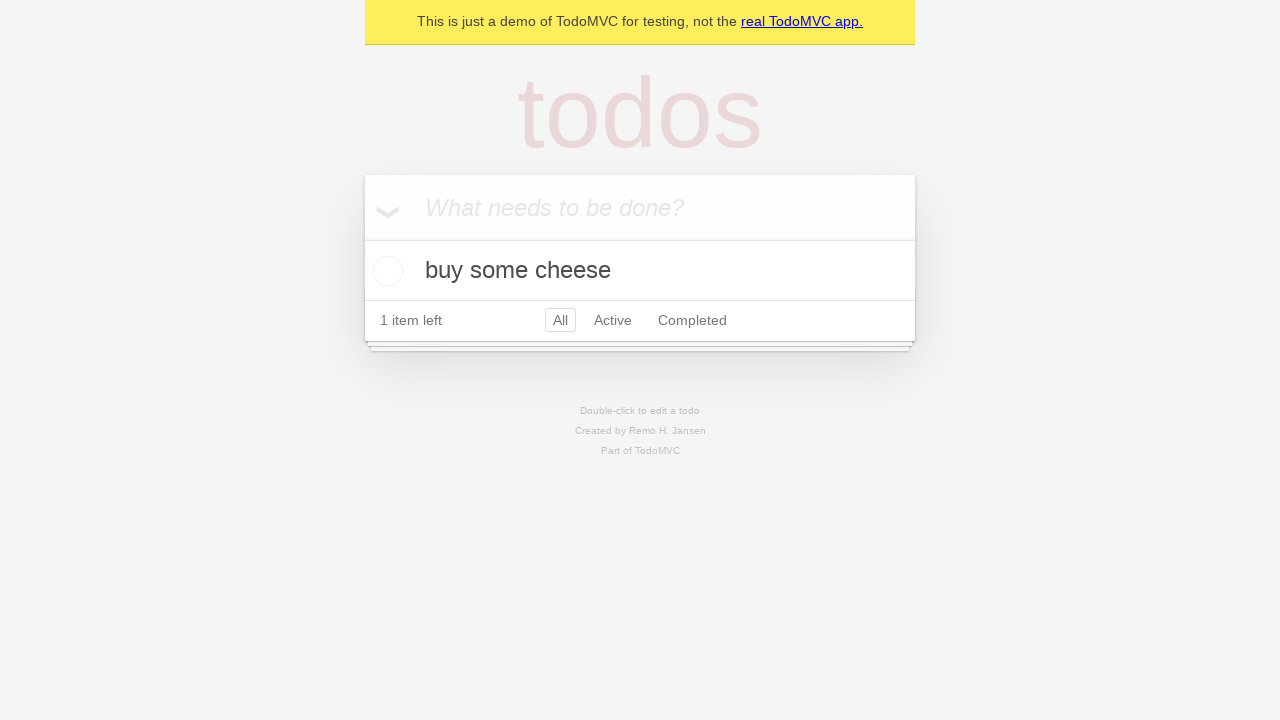

Filled todo input with 'feed the cat' on internal:attr=[placeholder="What needs to be done?"i]
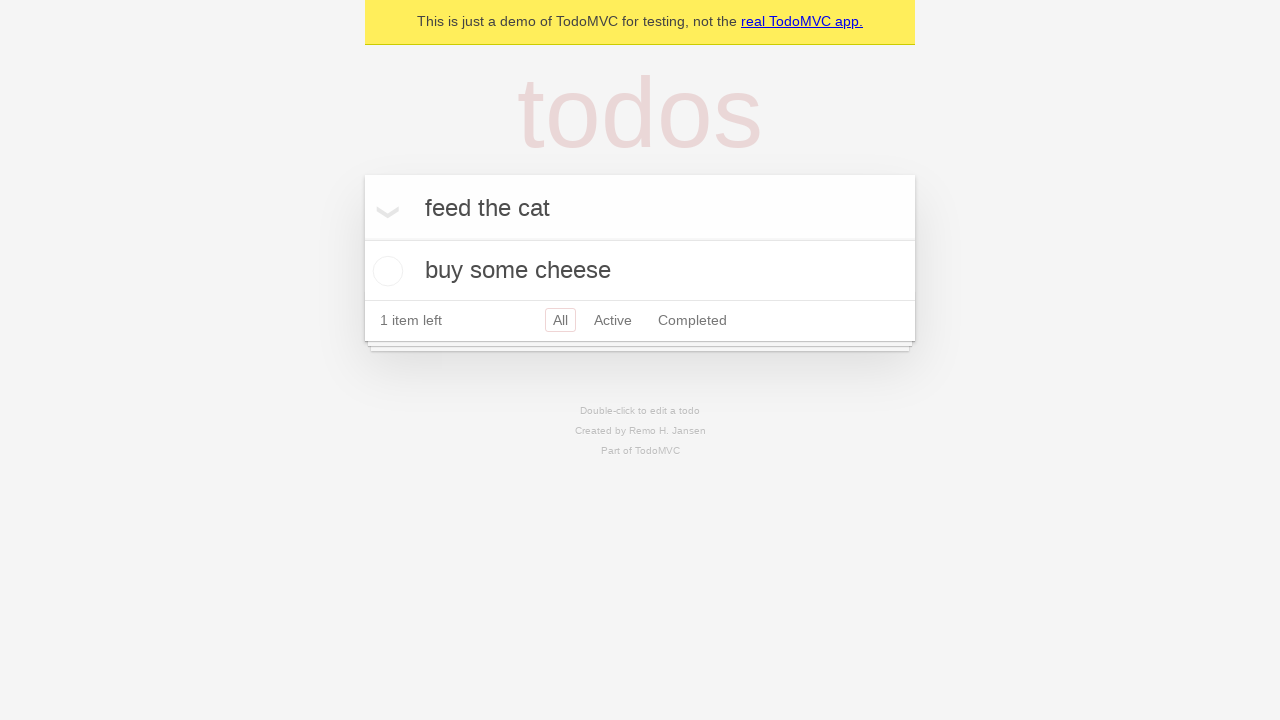

Pressed Enter to add 'feed the cat' todo on internal:attr=[placeholder="What needs to be done?"i]
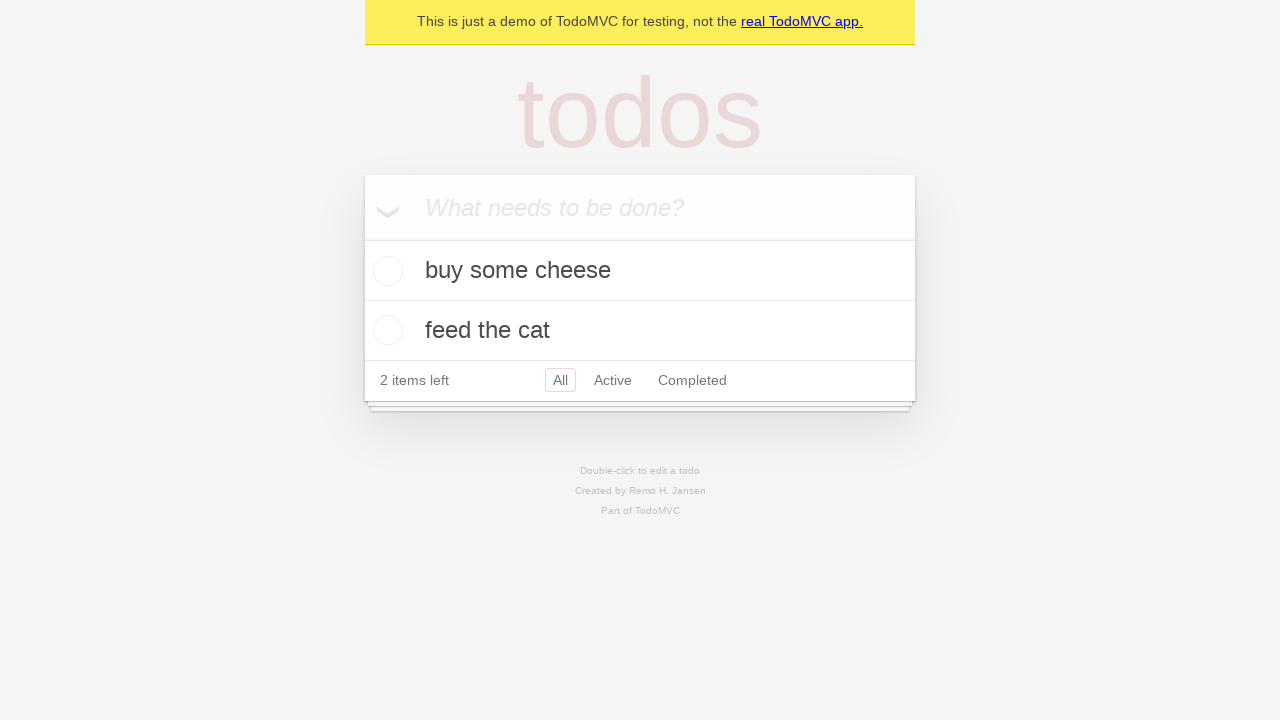

Filled todo input with 'book a doctors appointment' on internal:attr=[placeholder="What needs to be done?"i]
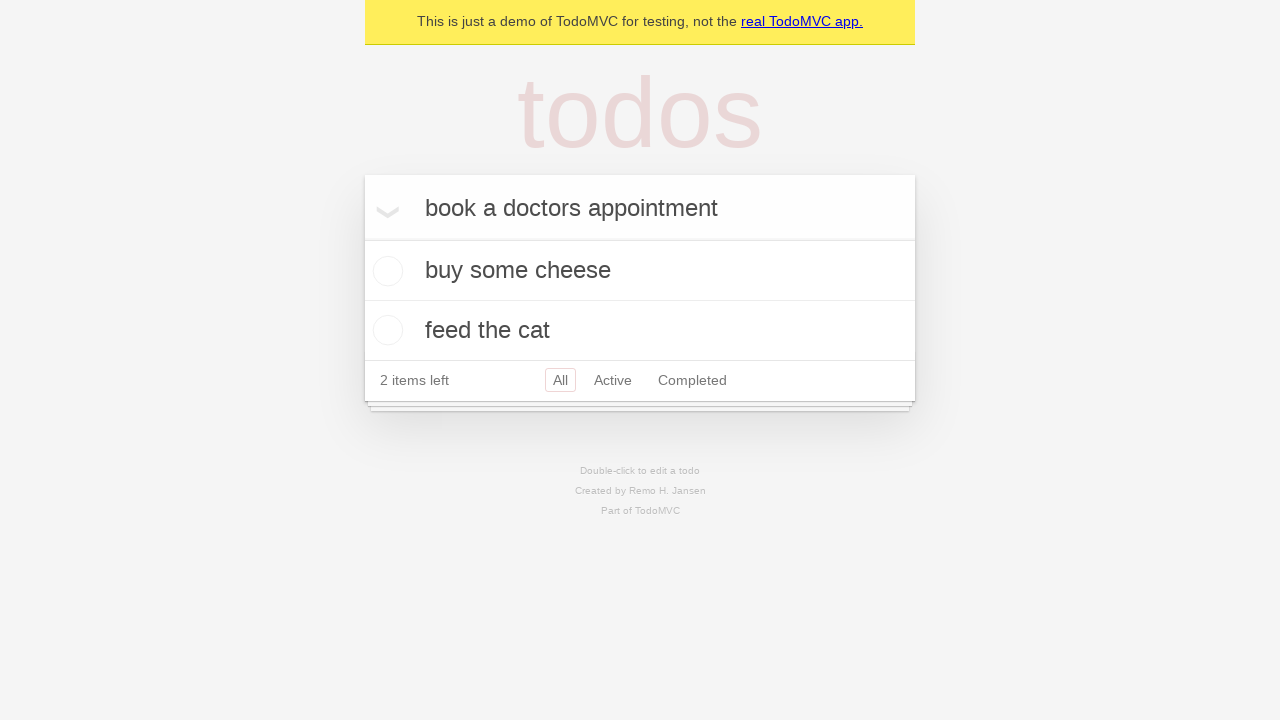

Pressed Enter to add 'book a doctors appointment' todo on internal:attr=[placeholder="What needs to be done?"i]
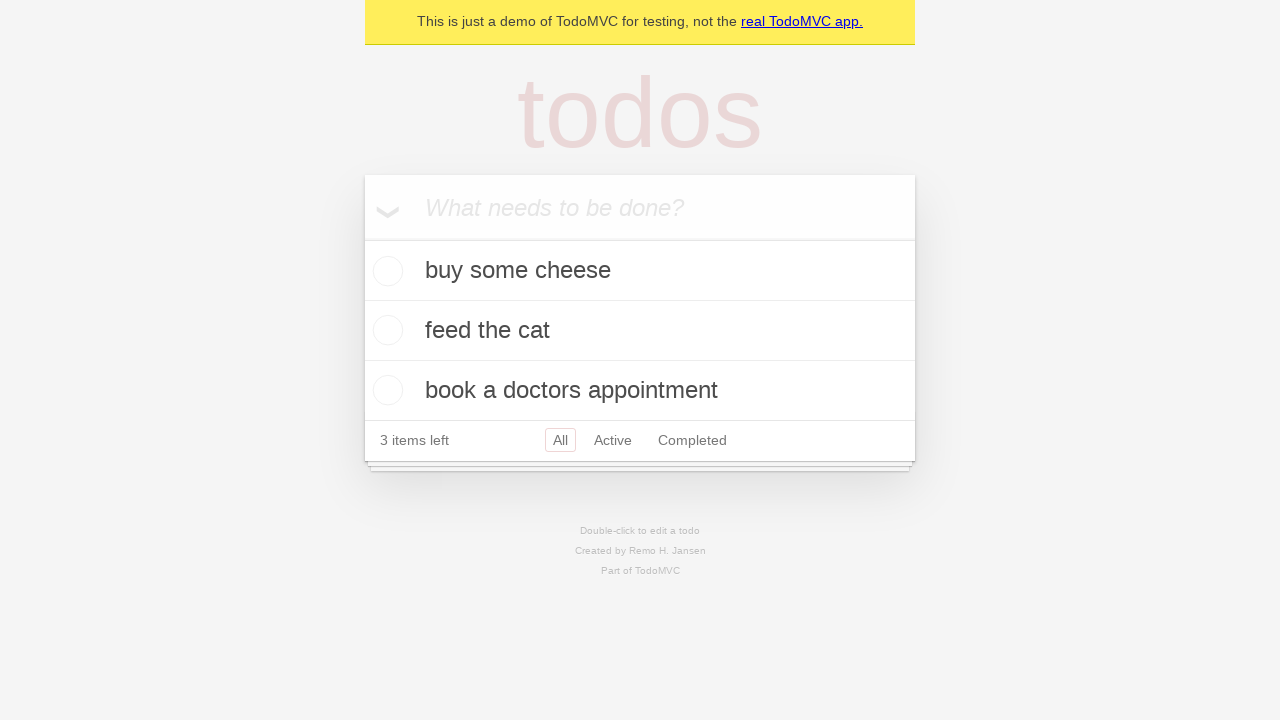

Clicked Active filter link at (613, 440) on internal:role=link[name="Active"i]
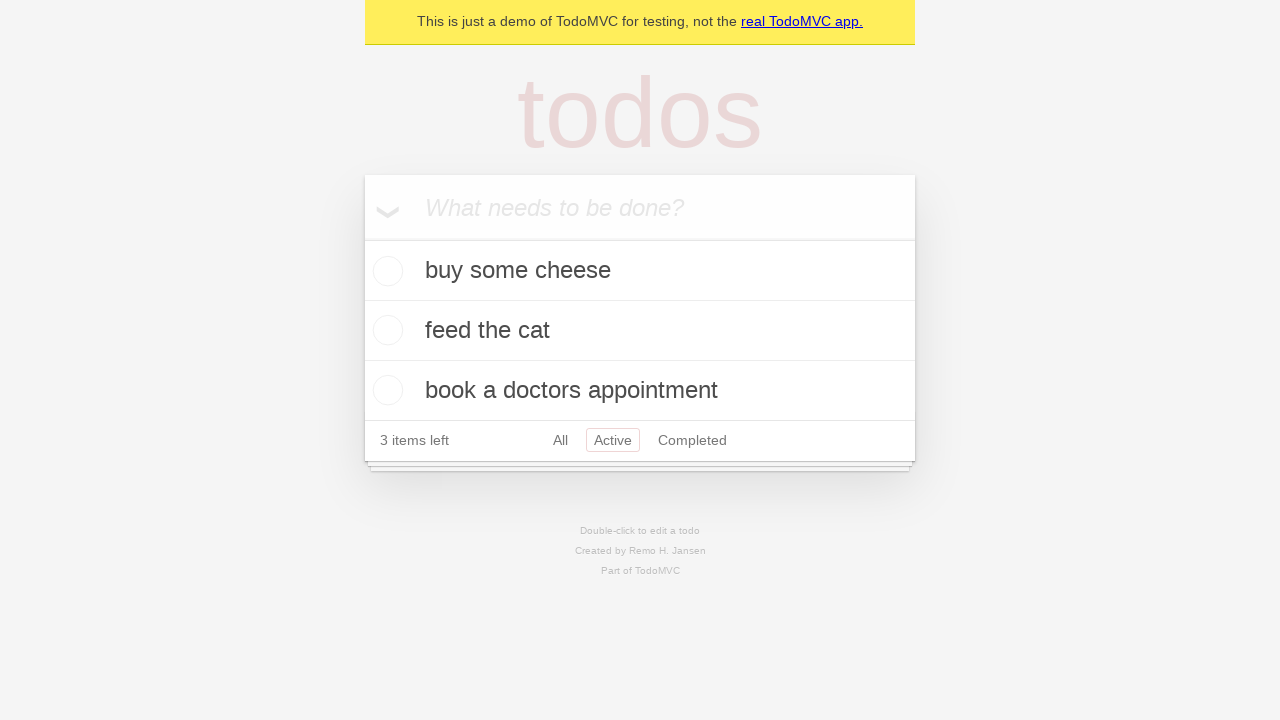

Clicked Completed filter link at (692, 440) on internal:role=link[name="Completed"i]
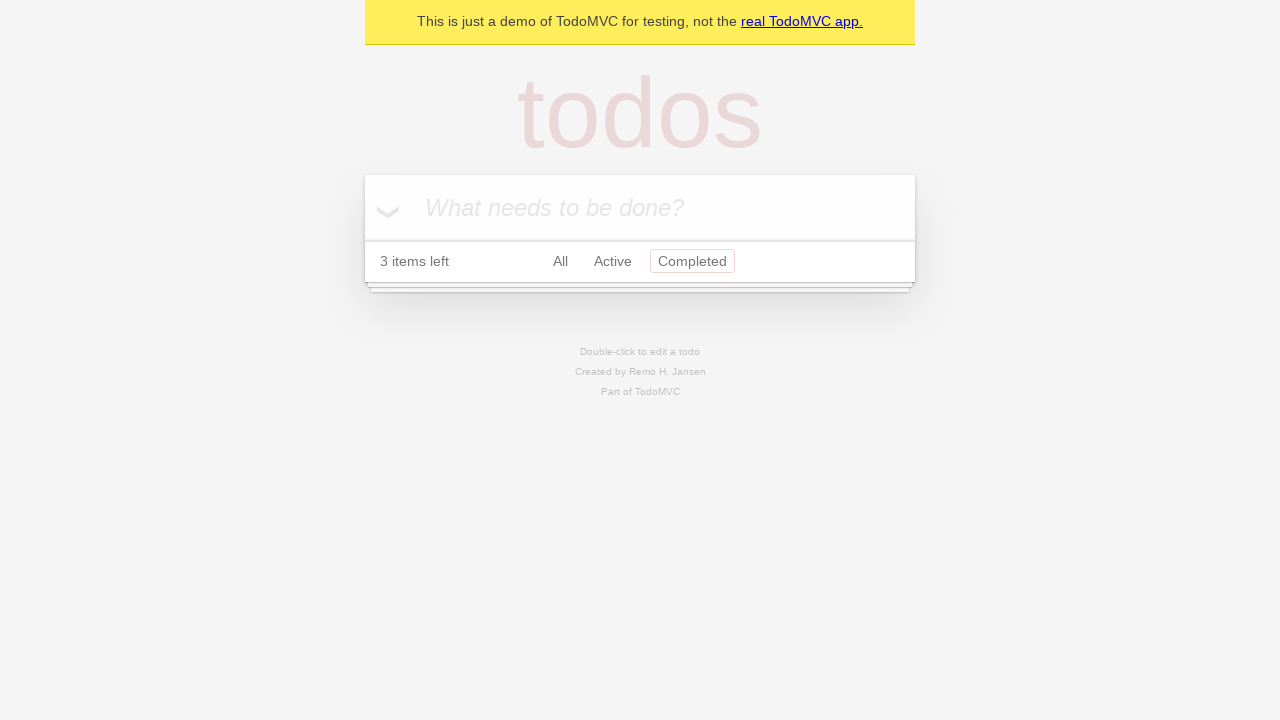

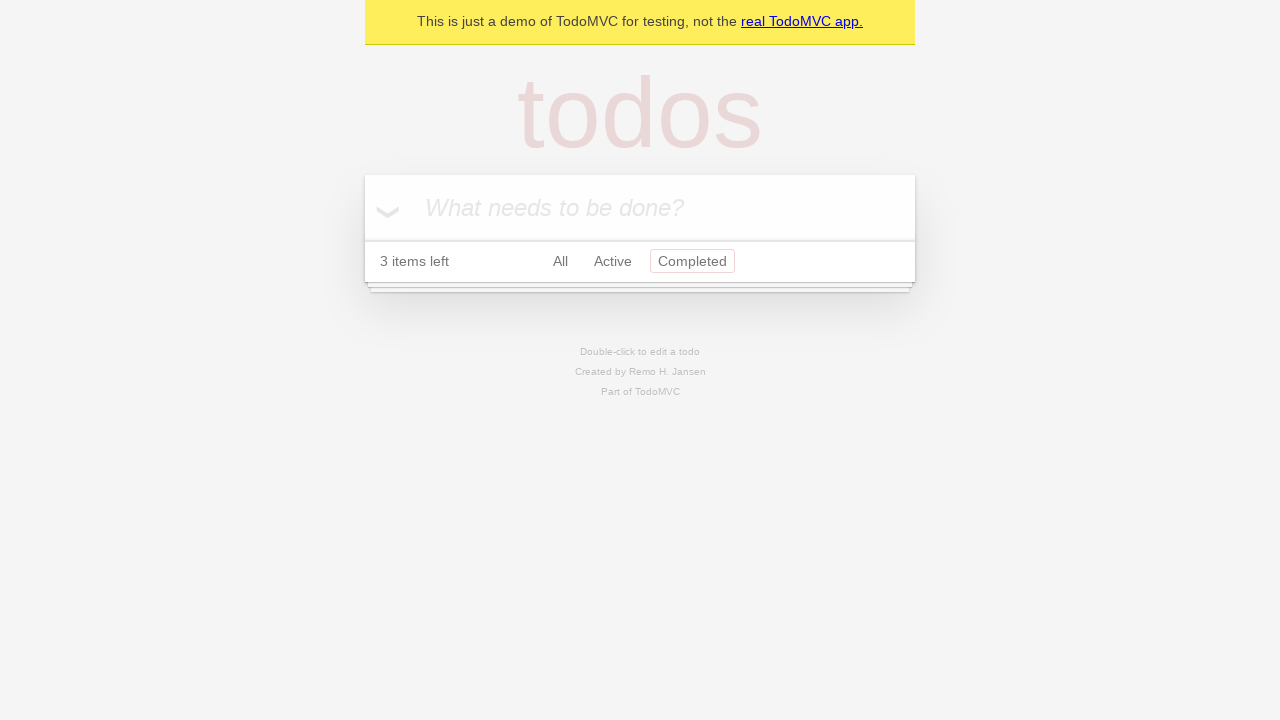